Tests the digital clock time picker by clicking on individual hour, minute, and AM/PM values

Starting URL: https://demoapps.qspiders.com/ui

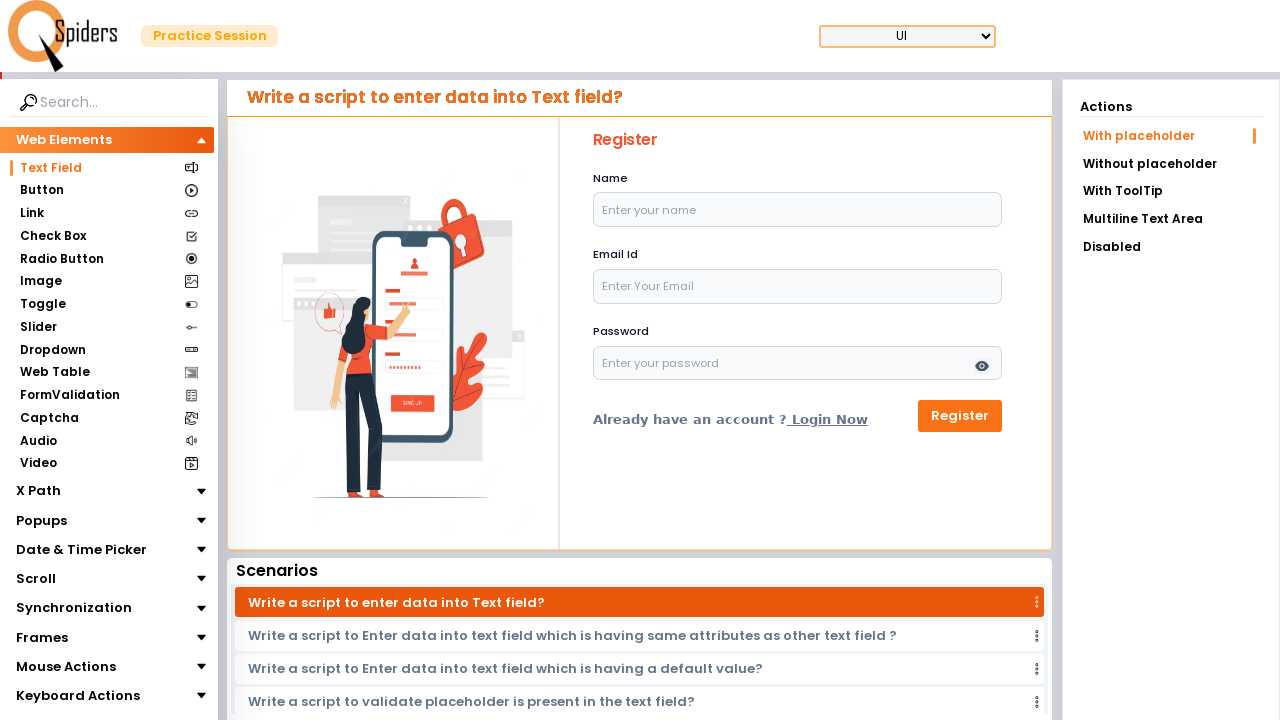

Clicked on Date & Time Picker section at (82, 550) on xpath=//section[text()='Date & Time Picker']
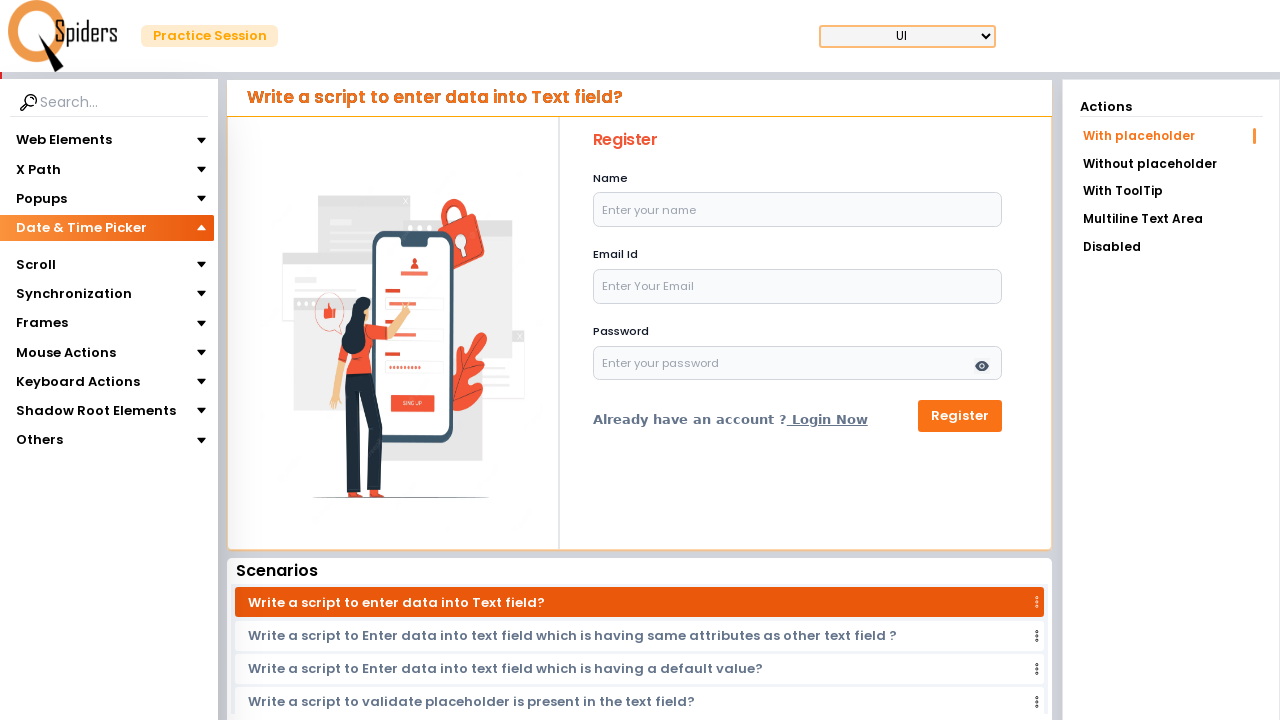

Clicked on Time Picker section at (56, 278) on xpath=//section[text()='Time Picker']
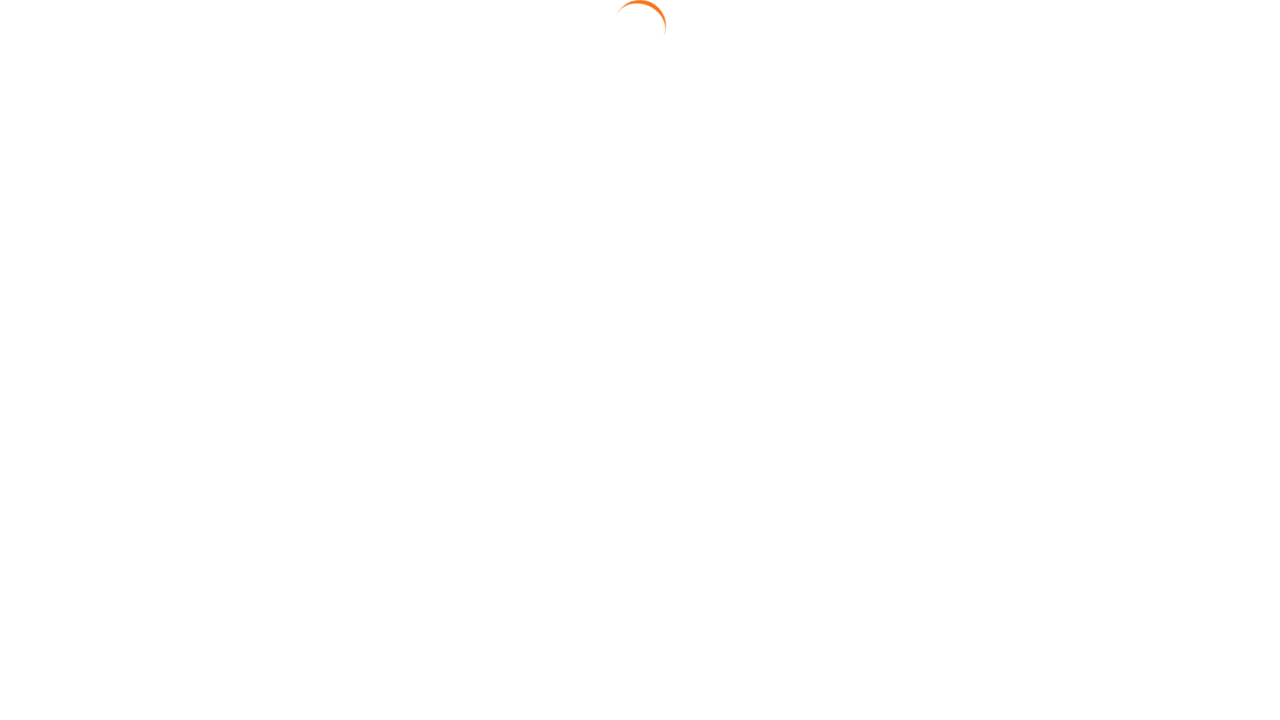

Clicked time picker button to open digital clock at (729, 282) on xpath=//button[contains(@class,'MuiButtonBase-root')]
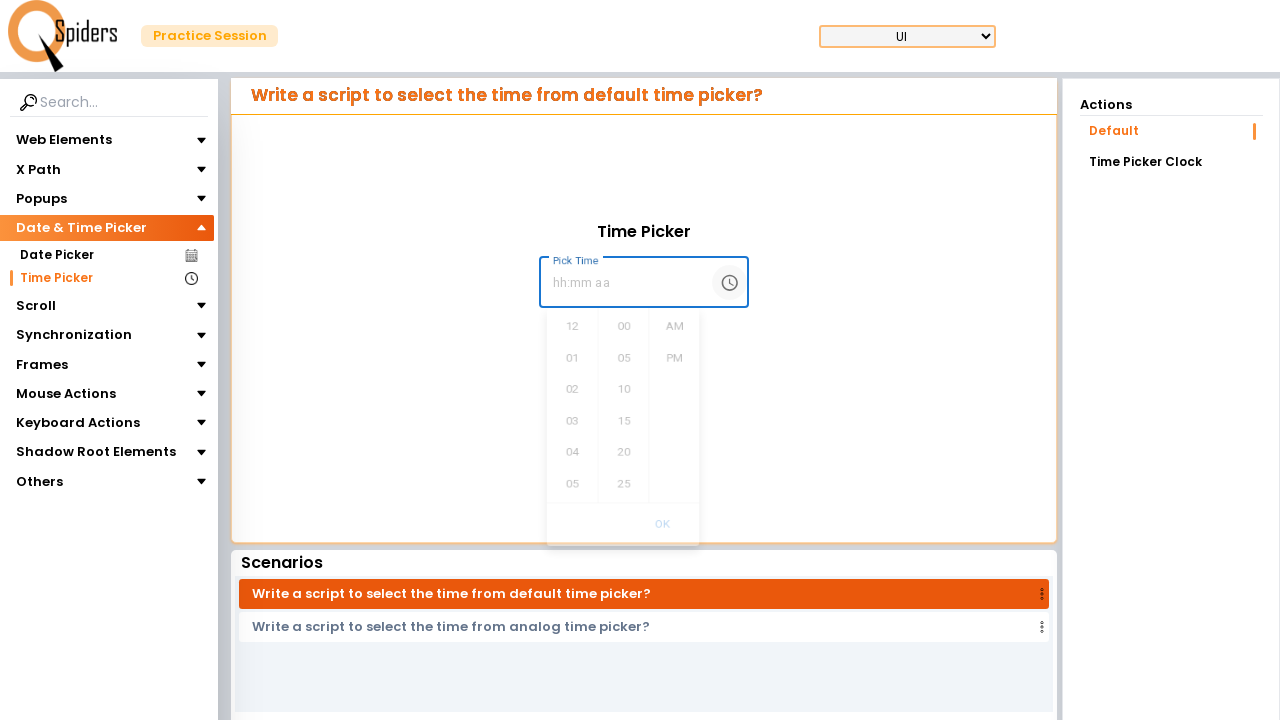

Selected hour value 9 on digital clock at (567, 424) on xpath=//div[contains(@class,'MuiMultiSectionDigitalClock')]/ul[contains(@class,'
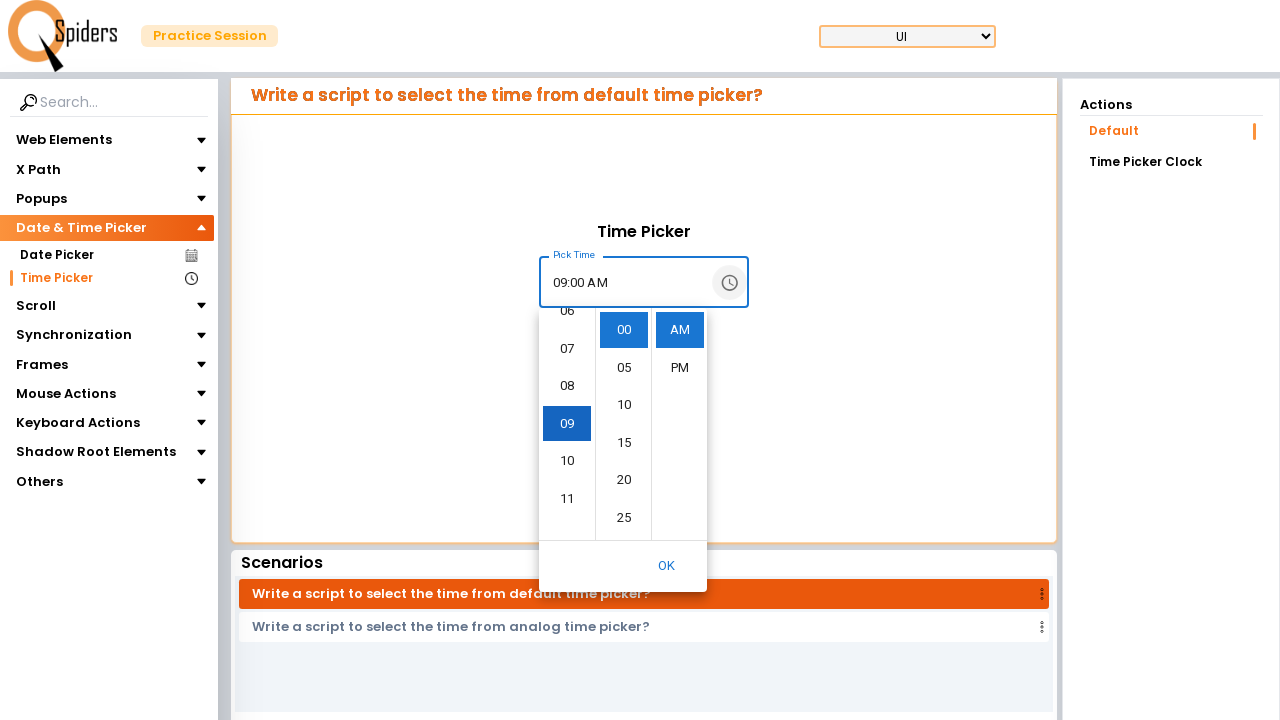

Selected minute value 50 on digital clock at (624, 424) on xpath=//div[contains(@class,'MuiMultiSectionDigitalClock')]/ul[contains(@class,'
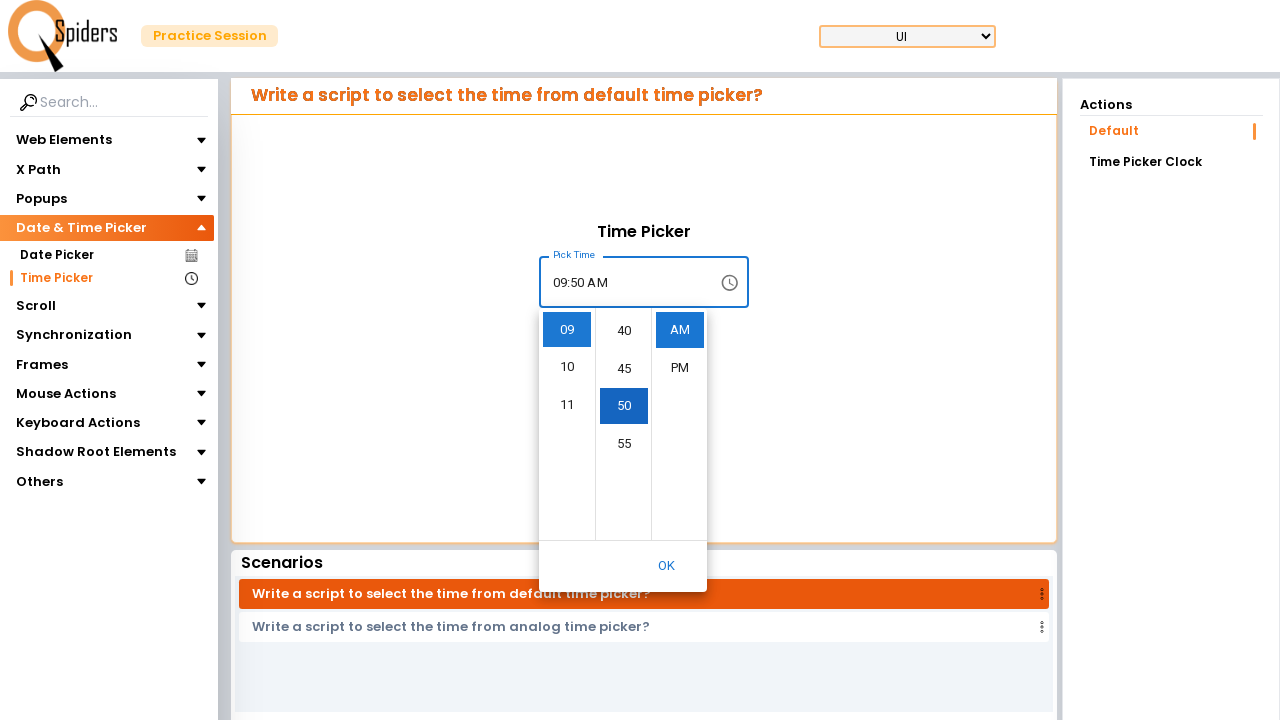

Selected AM/PM value AM on digital clock at (680, 330) on xpath=//div[contains(@class,'MuiMultiSectionDigitalClock')]/ul[contains(@class,'
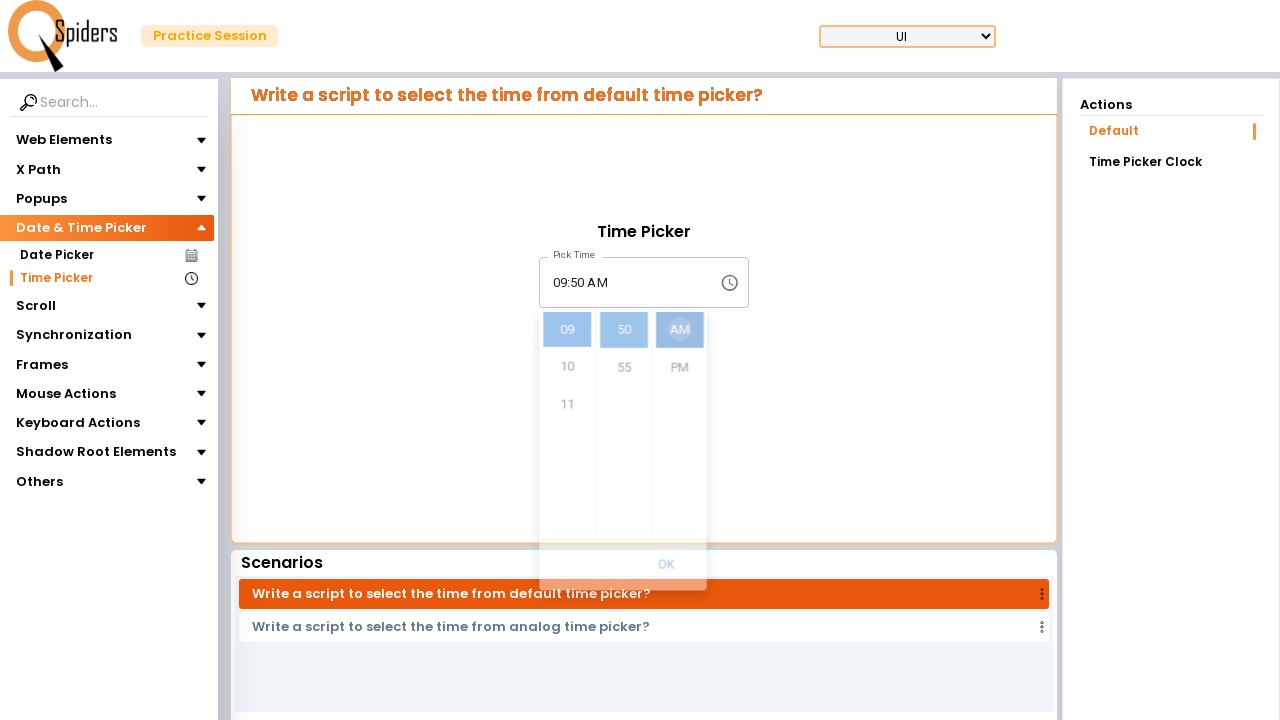

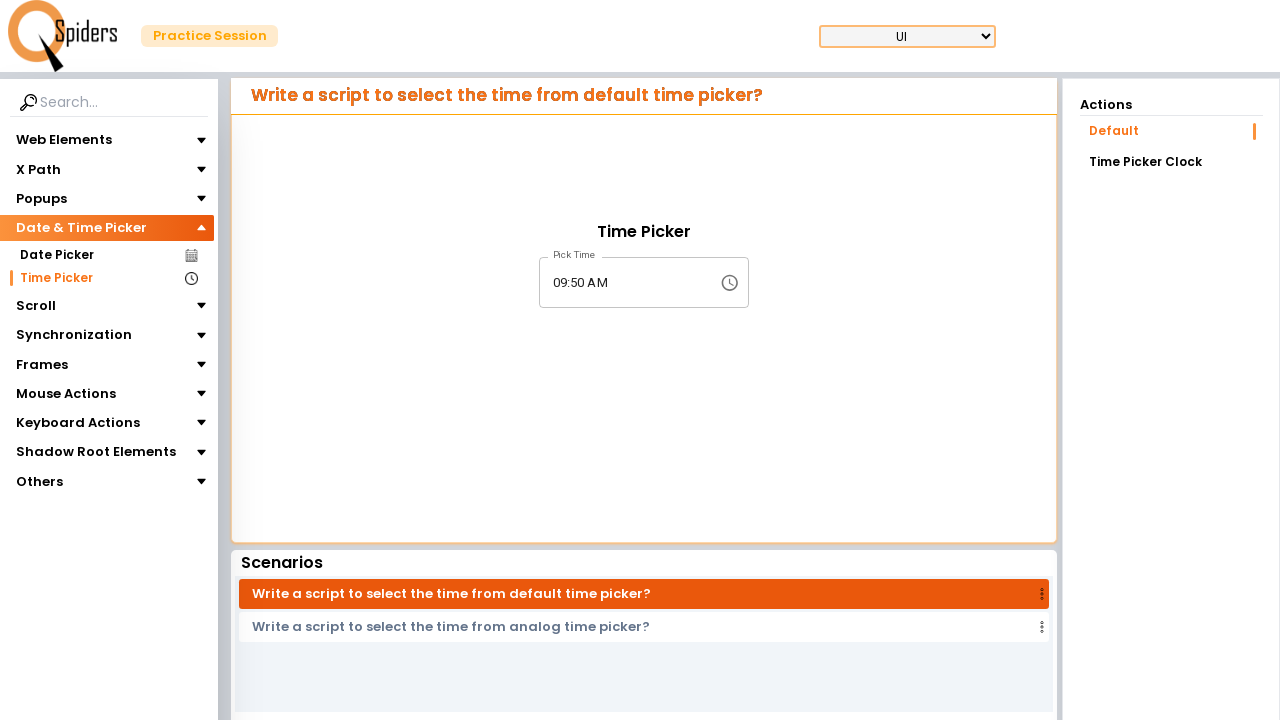